Tests right clicking the Right Click Me button and verifies focus state

Starting URL: https://demoqa.com/buttons

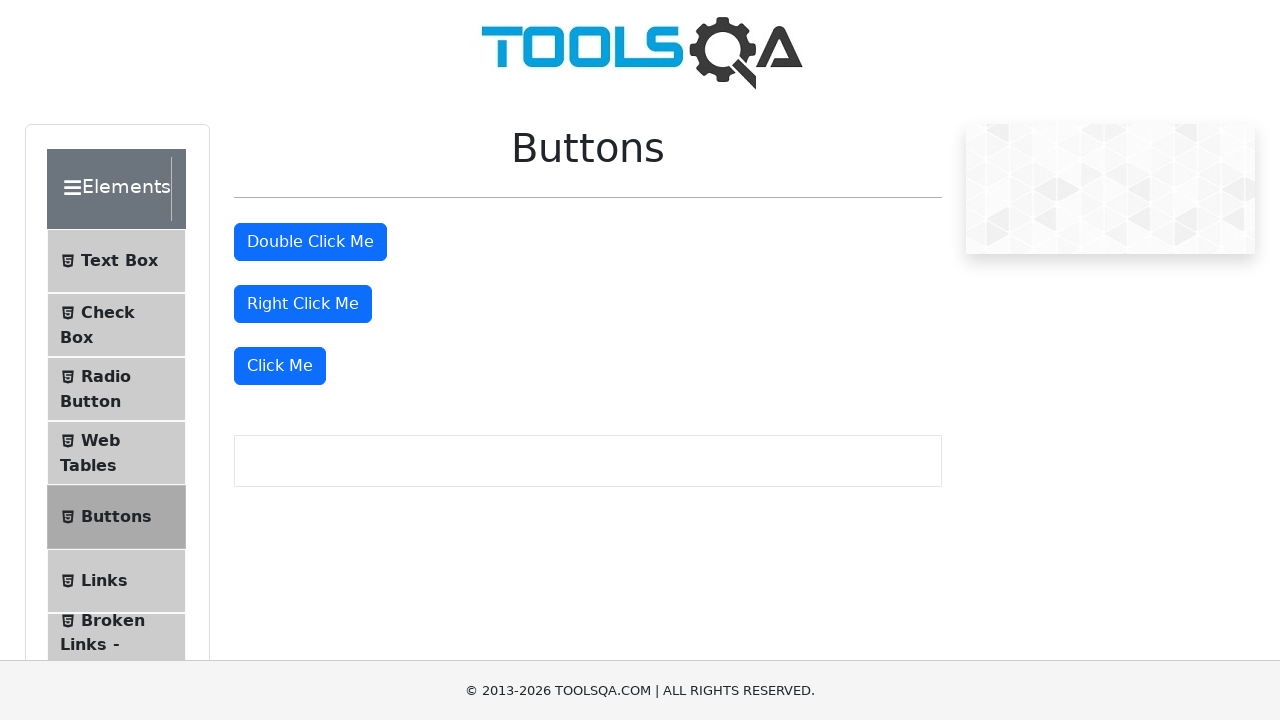

Right clicked the 'Right Click Me' button at (303, 304) on #rightClickBtn
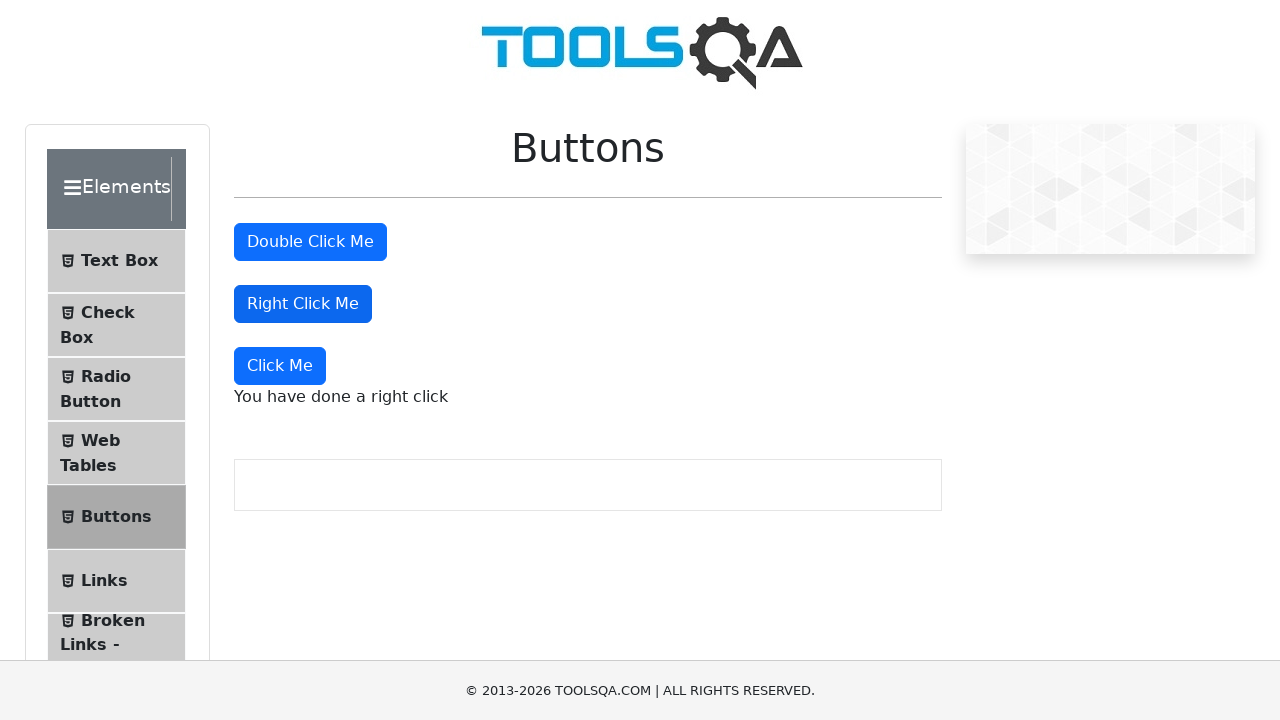

Verified that the 'Right Click Me' button has focus
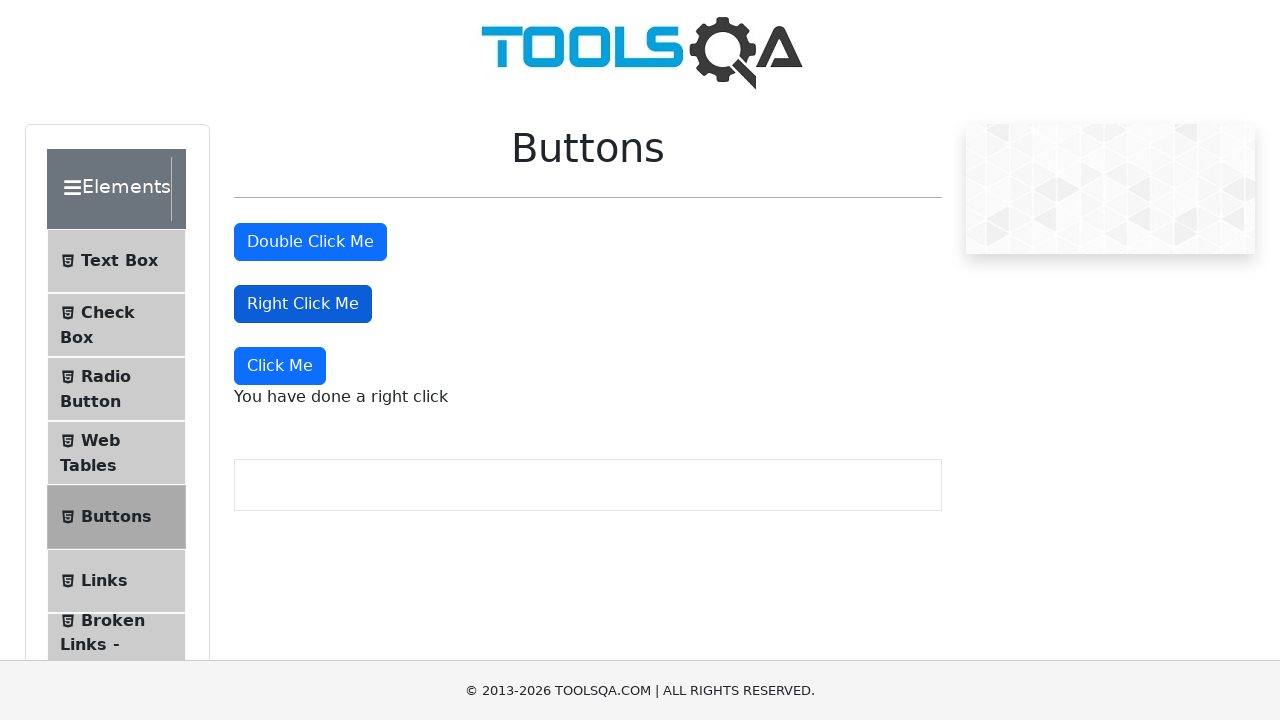

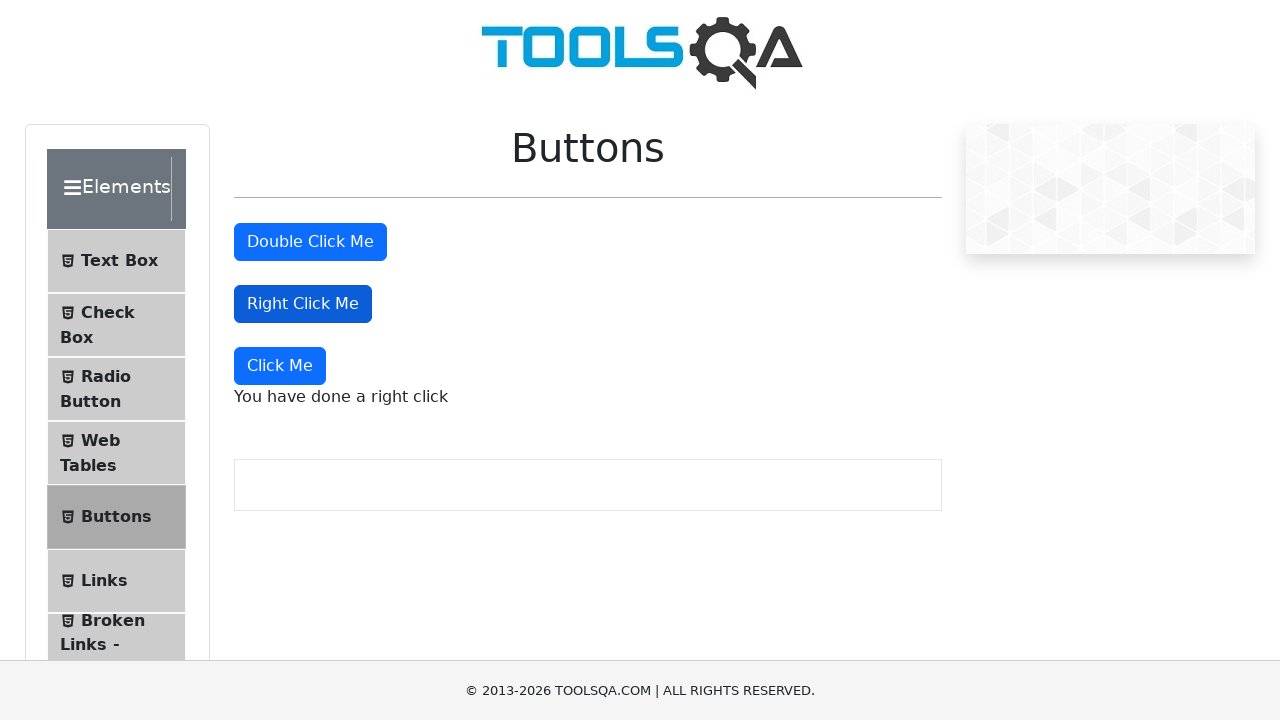